Tests that the Privacy Policy link in the footer legal menu is clickable

Starting URL: https://deens-master.now.sh/

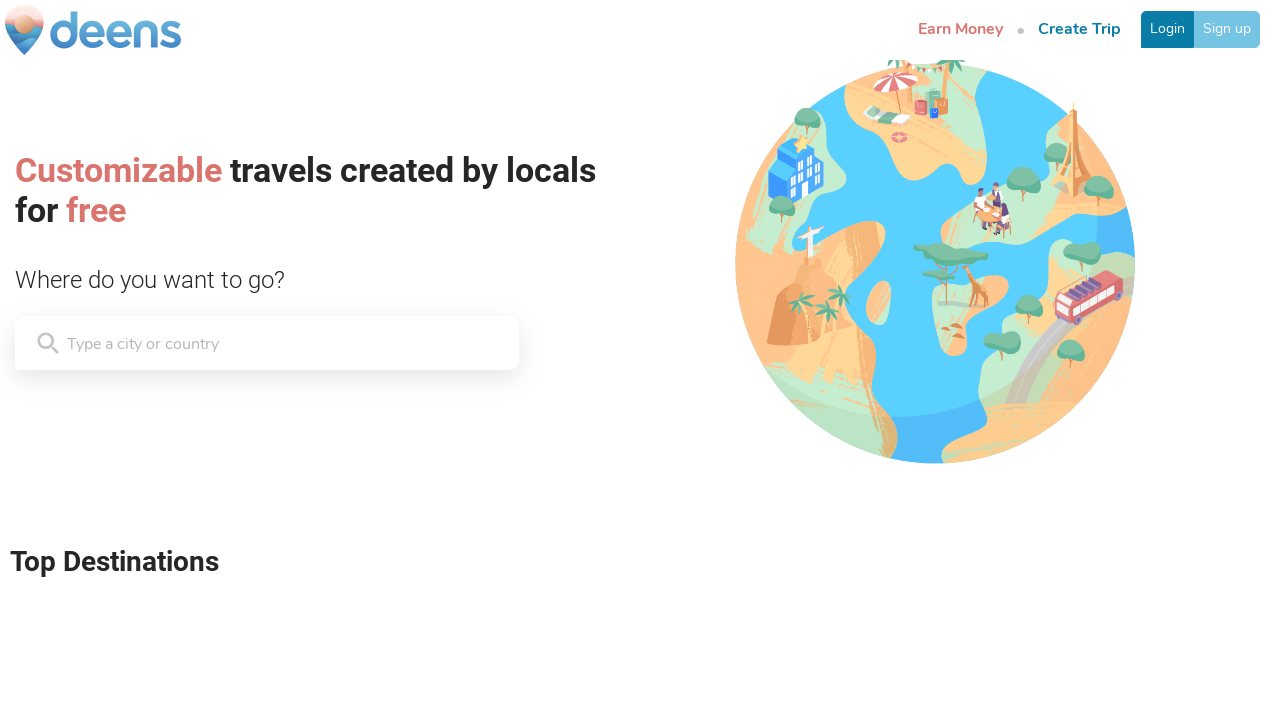

Navigated to https://deens-master.now.sh/
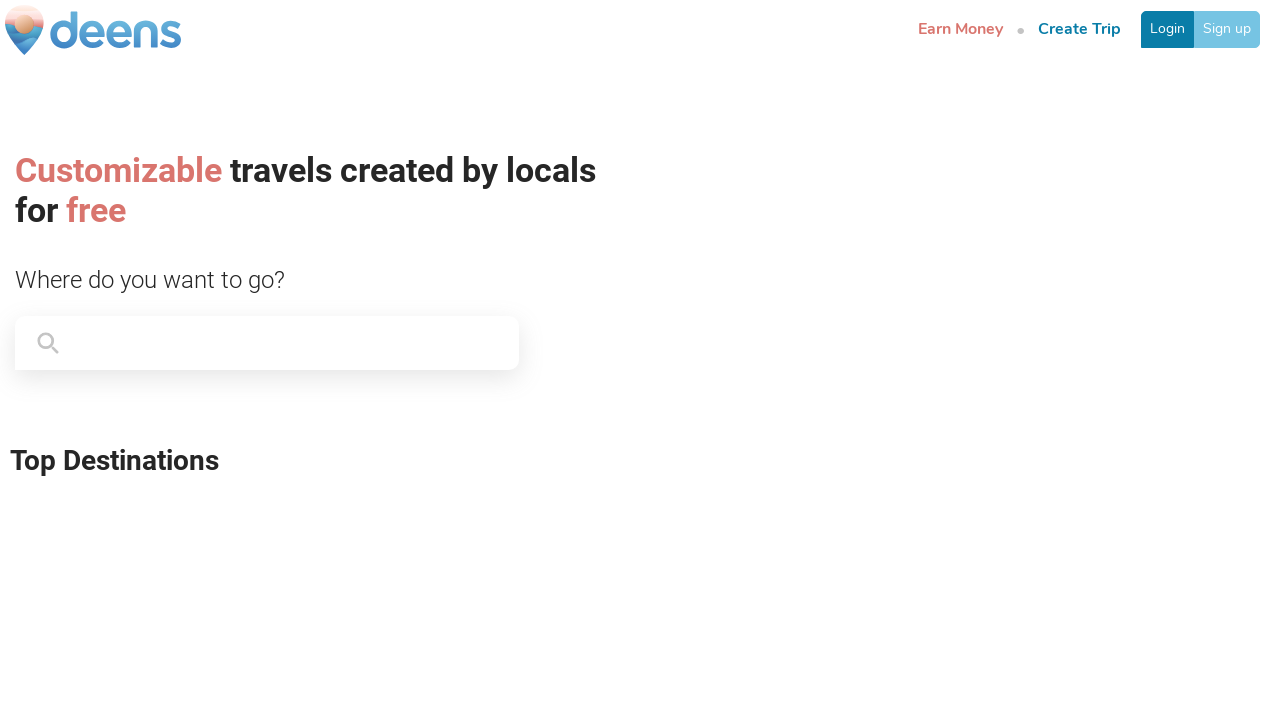

Located Privacy Policy link in footer legal menu
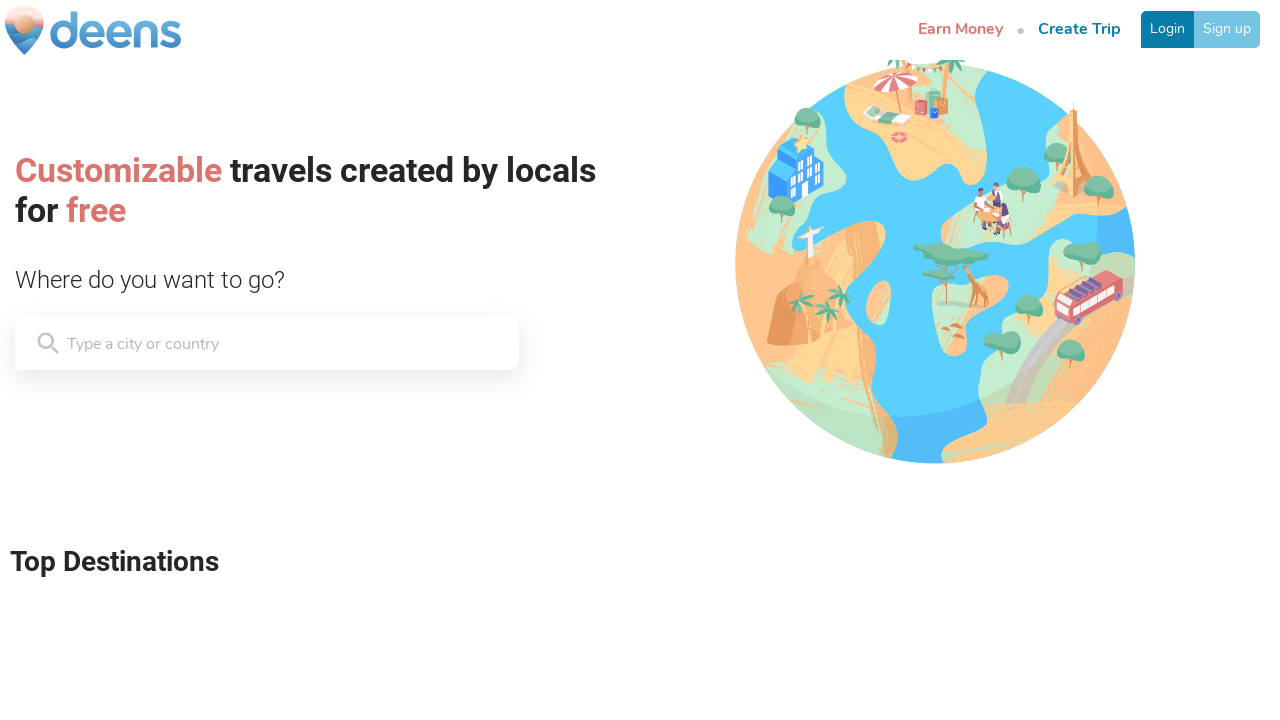

Clicked Privacy Policy link at (690, 652) on a[href='/legal/privacy']
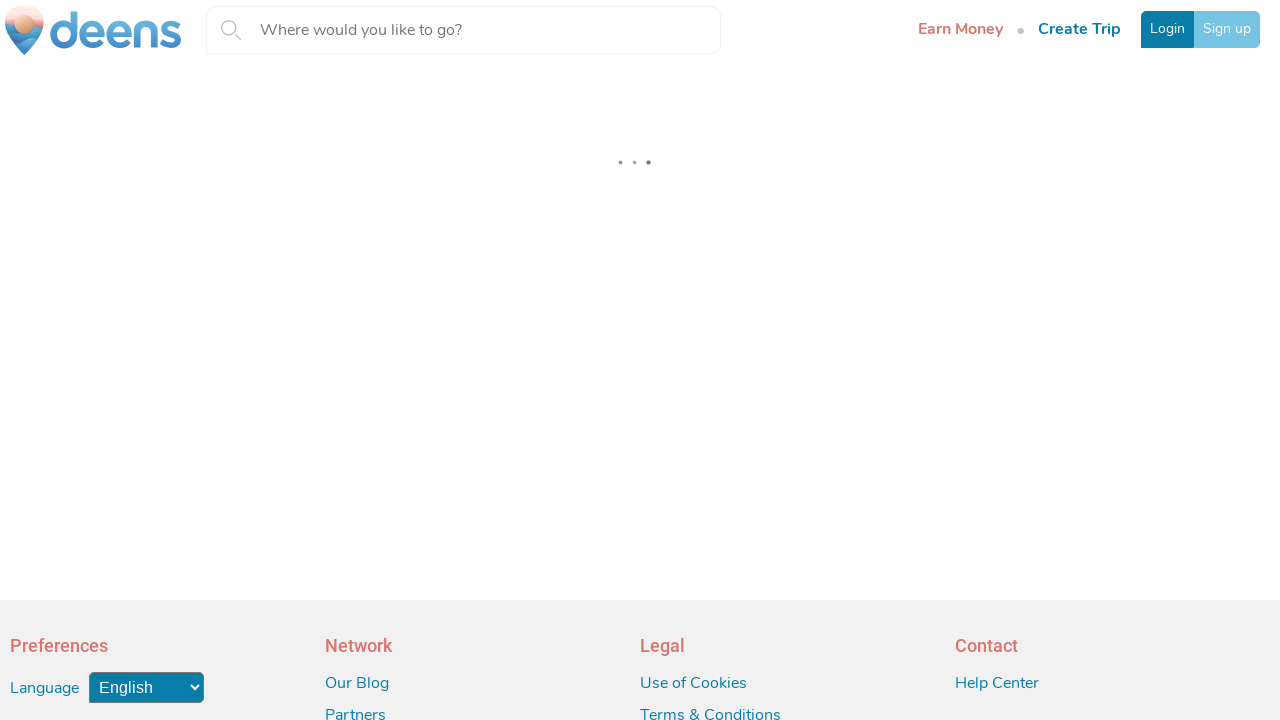

Privacy Policy page loaded successfully
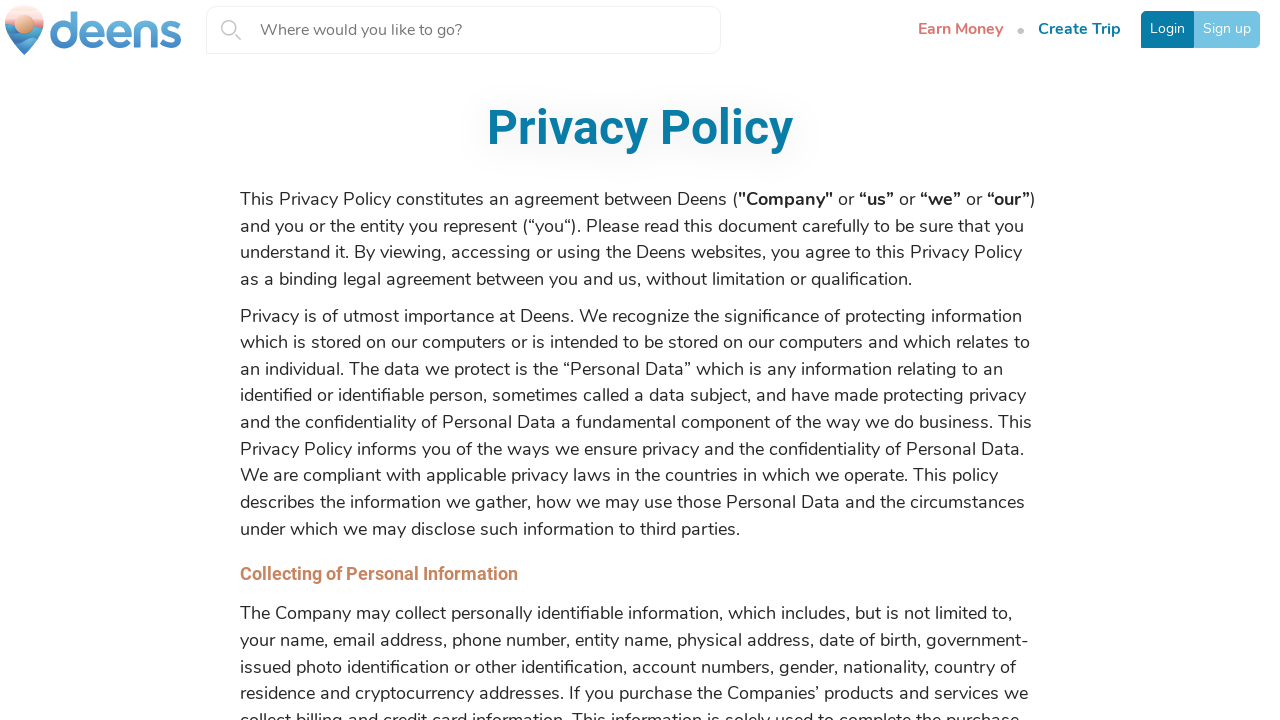

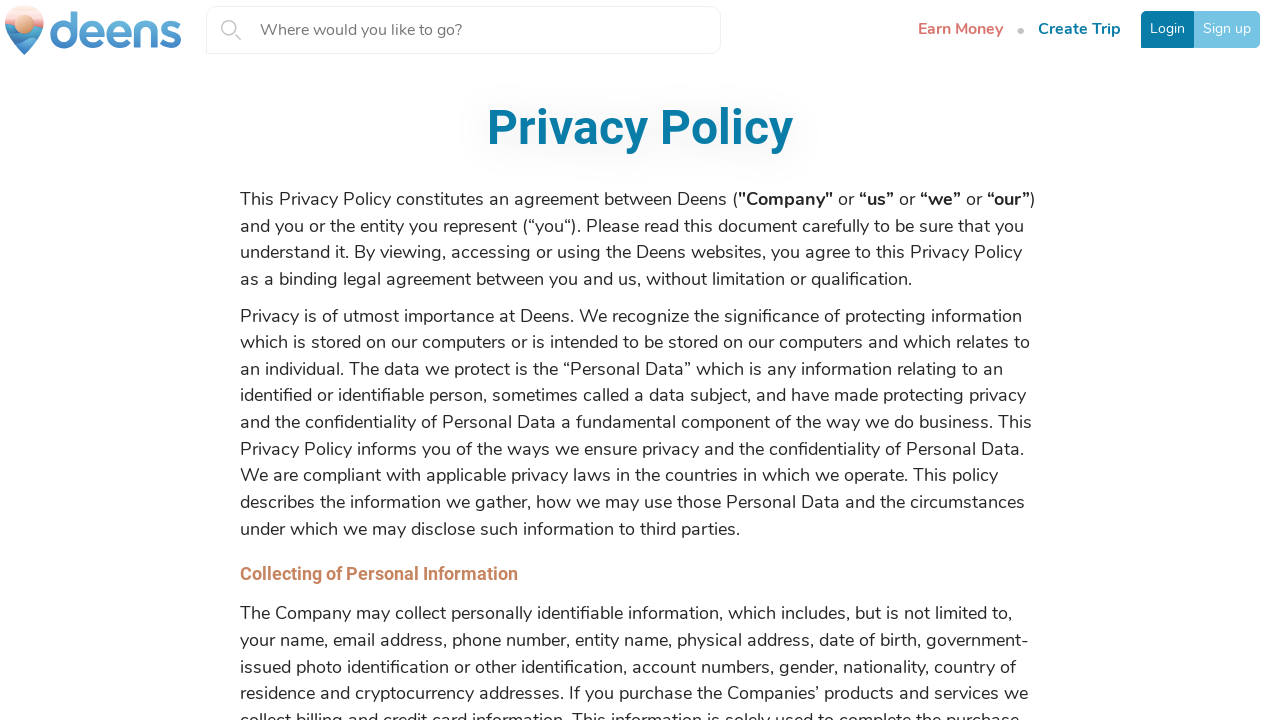